Tests different types of JavaScript alerts on demoqa.com including simple alerts, confirmation dialogs (accept and dismiss), and prompt dialogs with text input.

Starting URL: https://demoqa.com/alerts

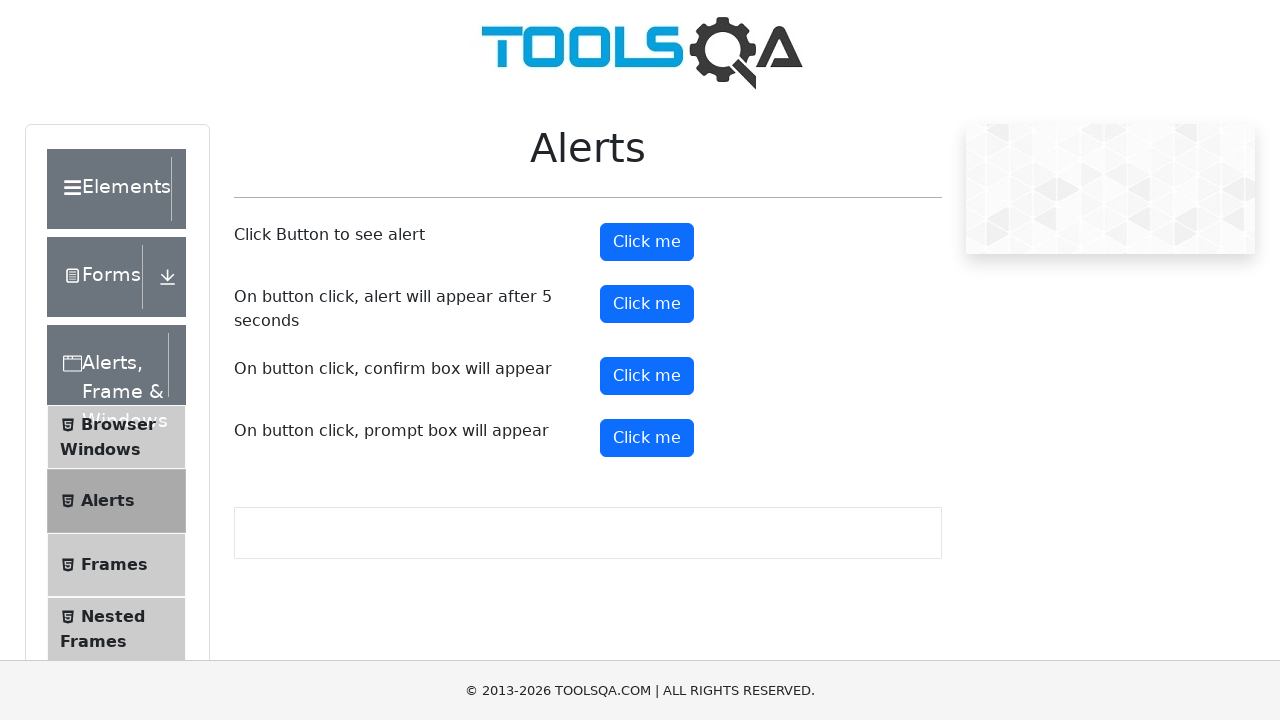

Clicked button to trigger simple alert at (647, 242) on #alertButton
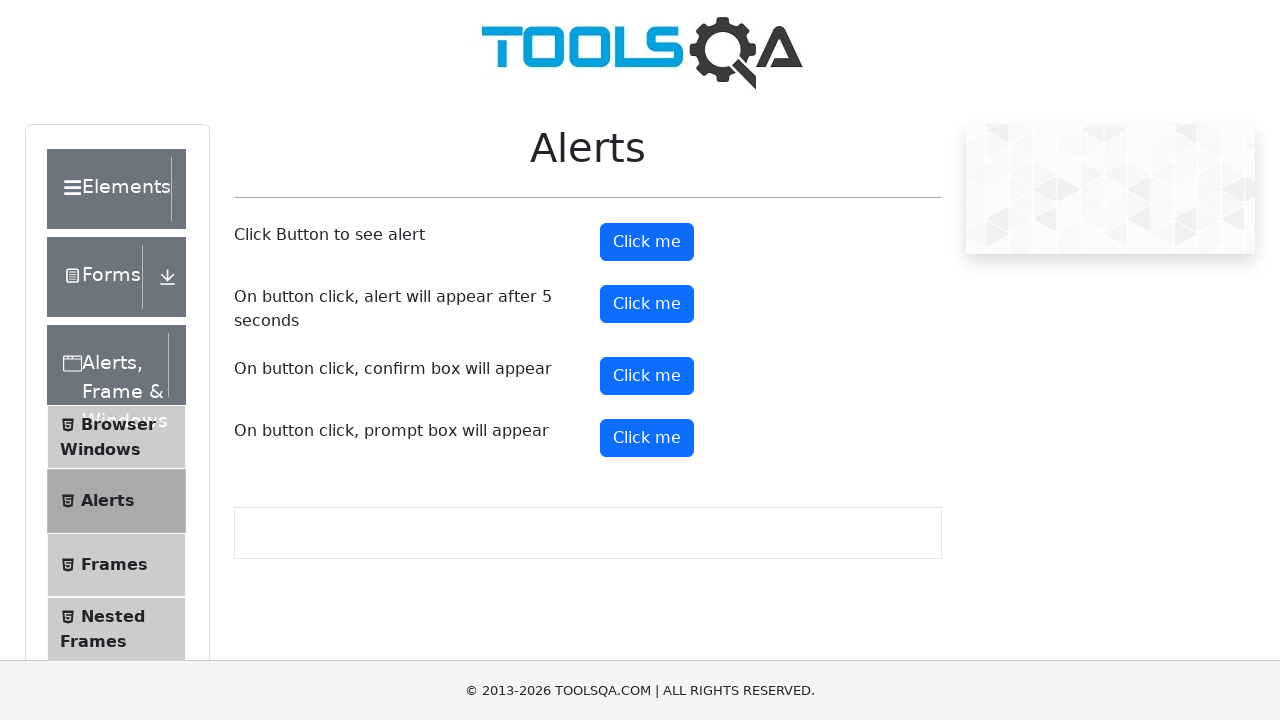

Set up dialog handler to accept alerts
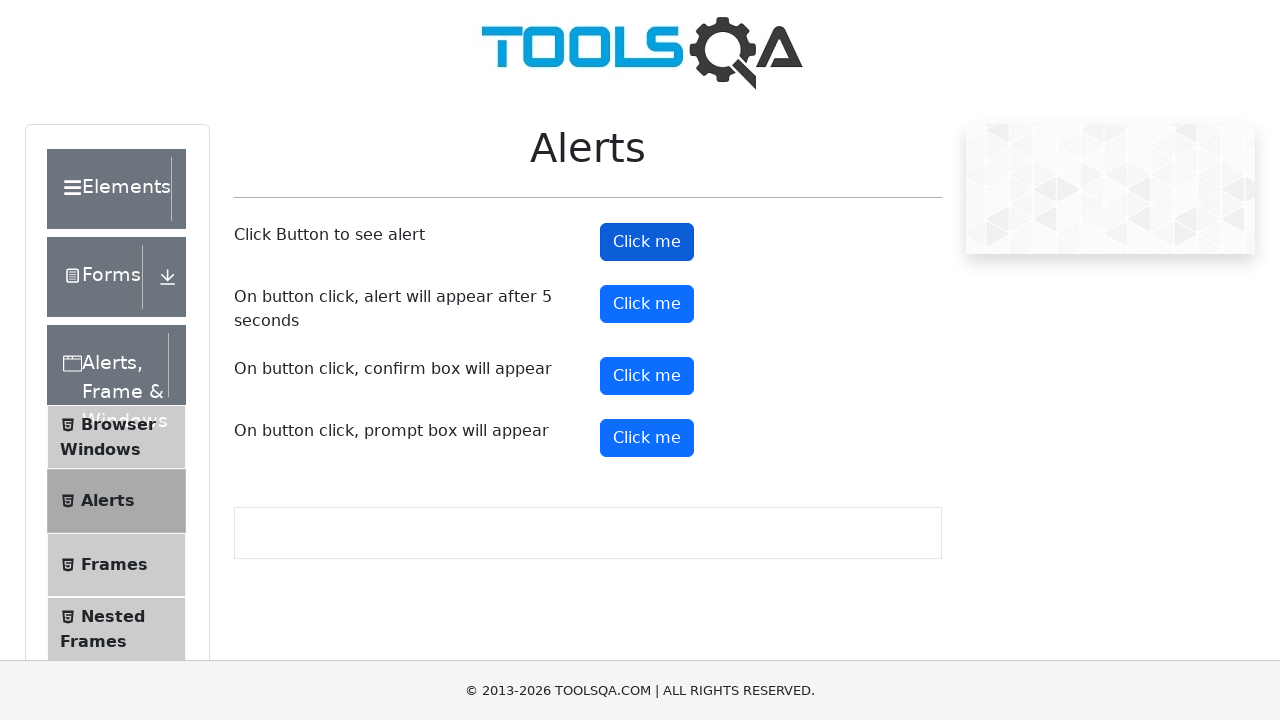

Waited 1.5 seconds for simple alert to be handled
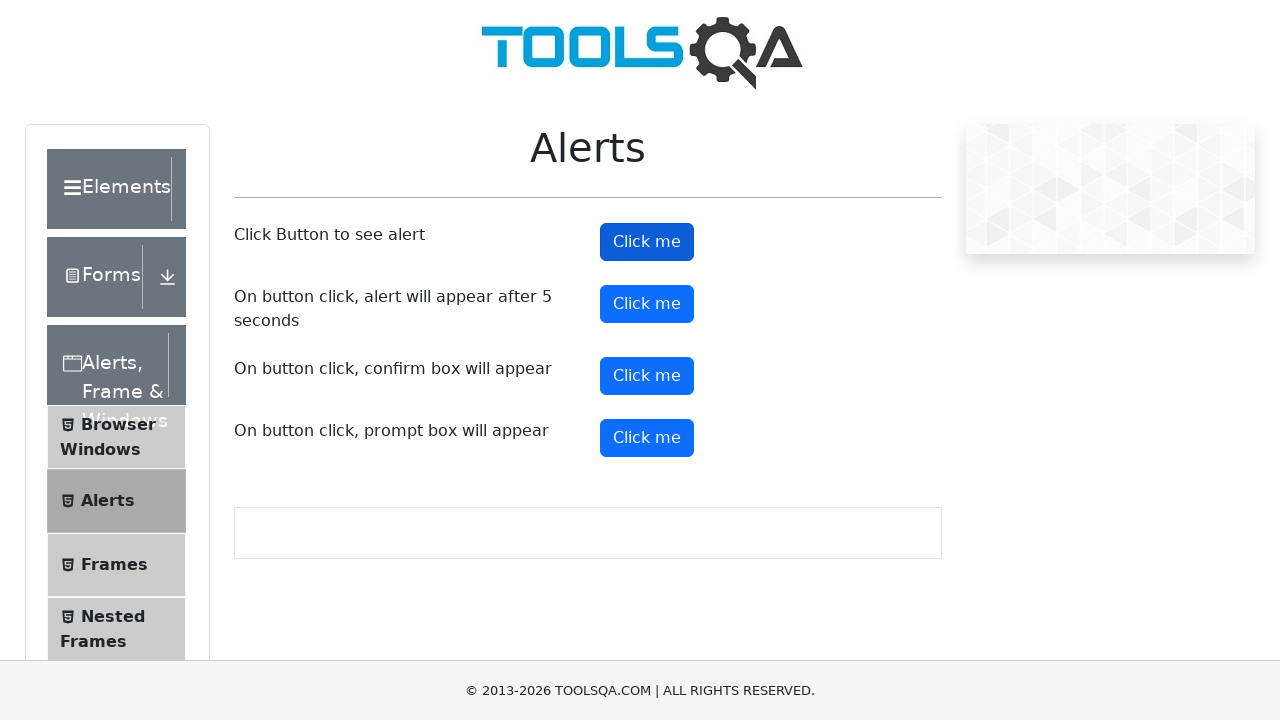

Set up dialog handler to dismiss confirmation alert
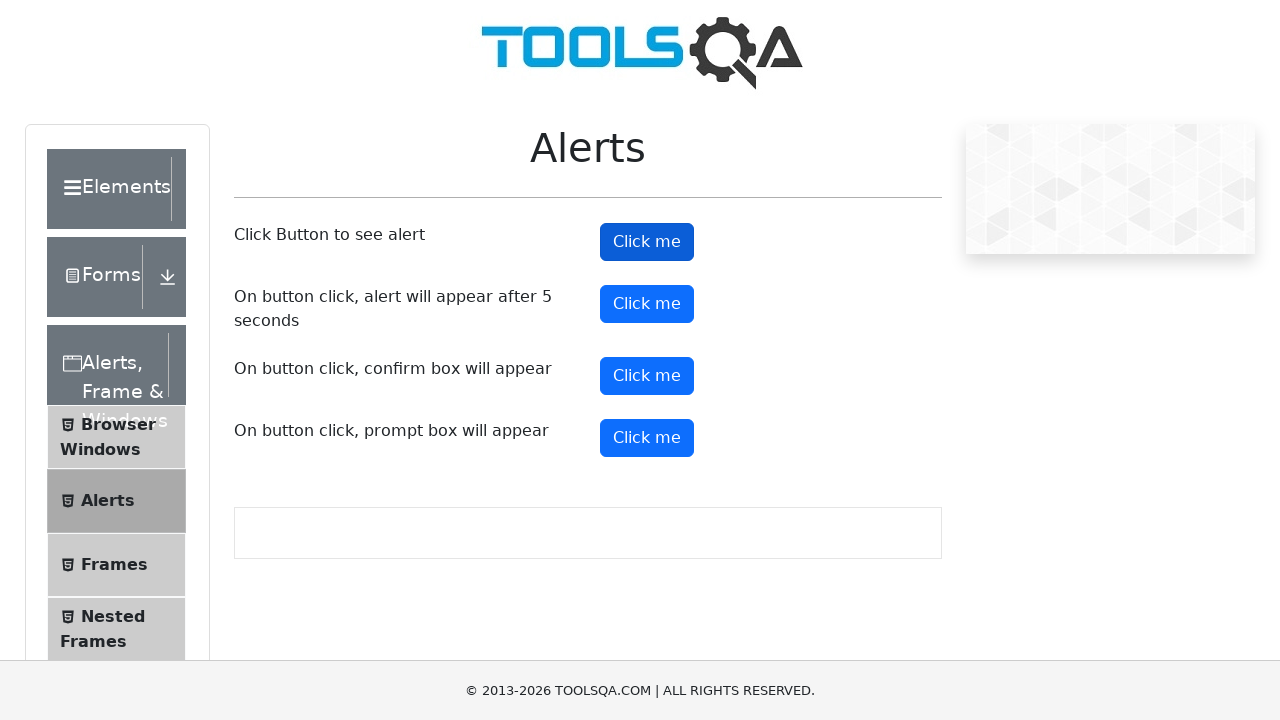

Clicked button to trigger confirmation alert (dismiss) at (647, 376) on #confirmButton
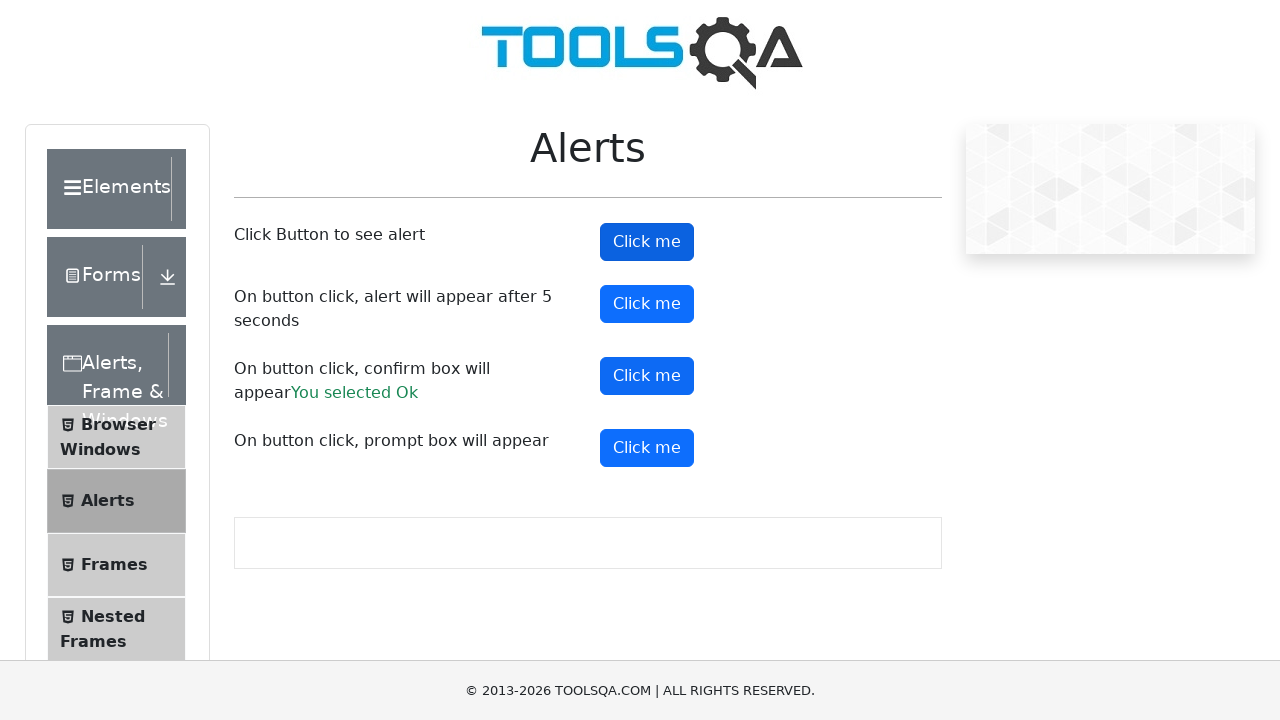

Waited 1.5 seconds after dismissing confirmation alert
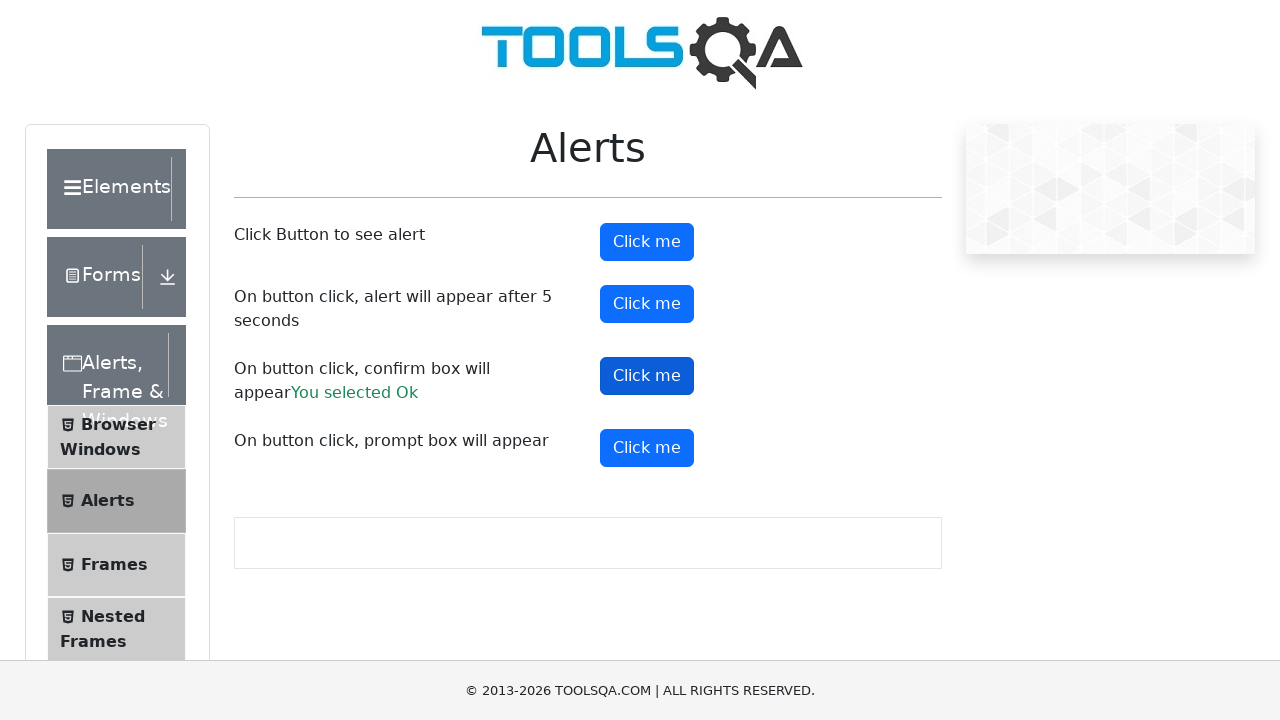

Set up dialog handler to accept confirmation alert
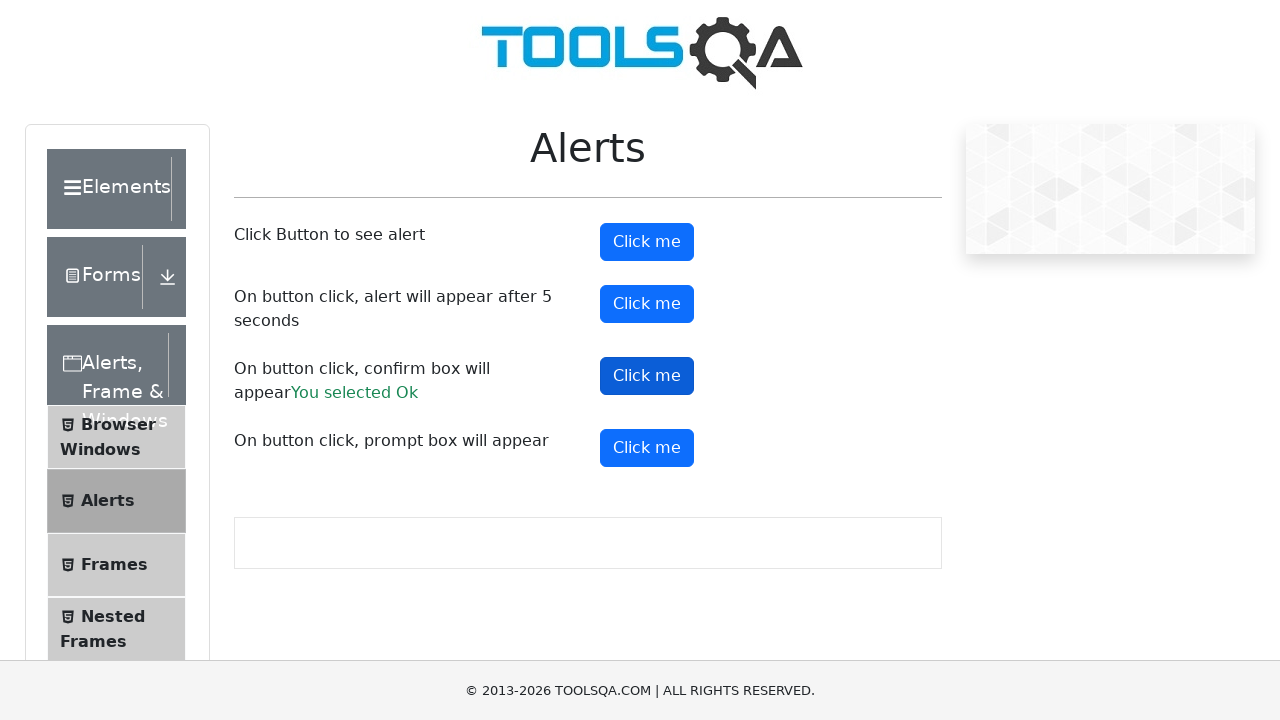

Clicked button to trigger confirmation alert (accept) at (647, 376) on #confirmButton
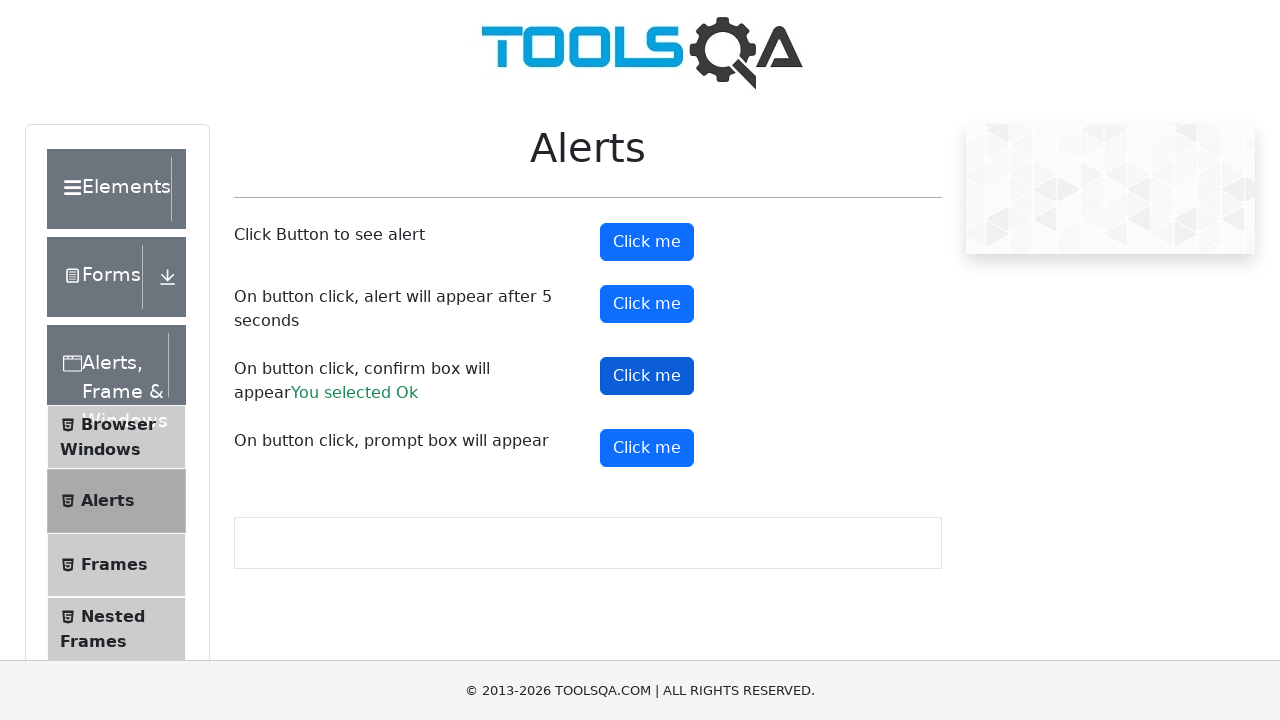

Waited 1.5 seconds after accepting confirmation alert
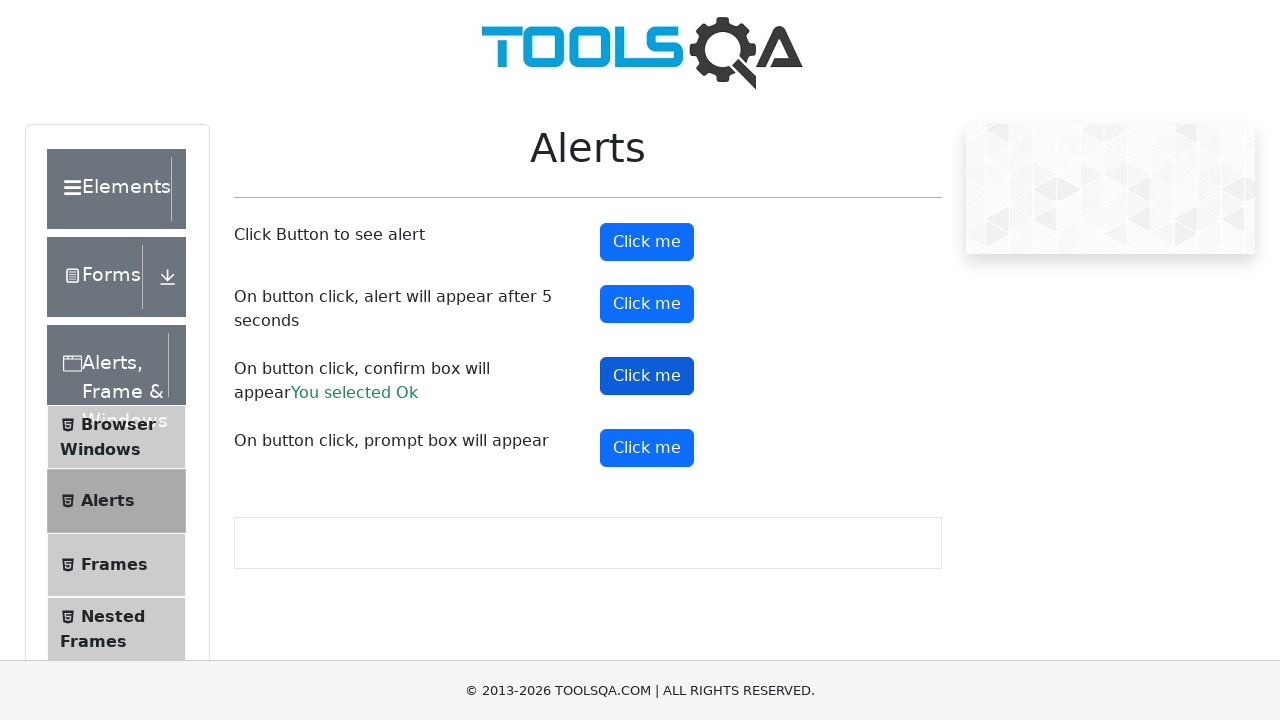

Set up dialog handler to accept prompt with text input
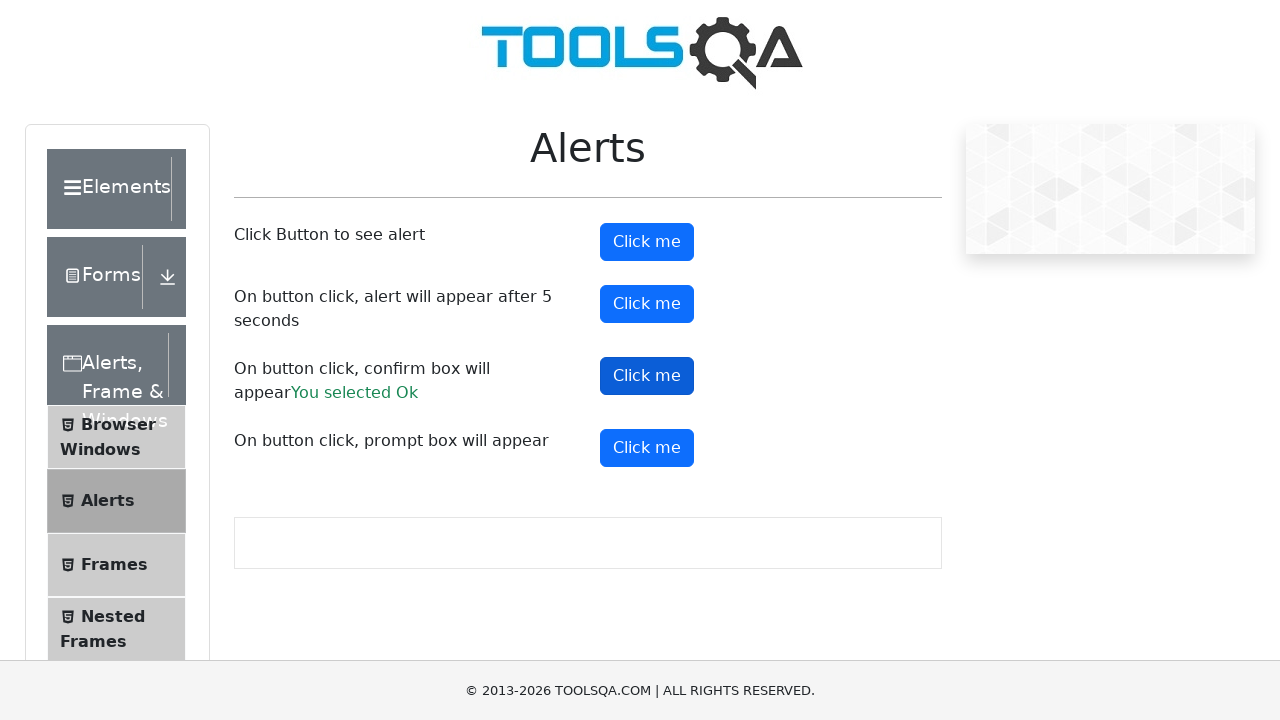

Clicked button to trigger prompt alert at (647, 448) on #promtButton
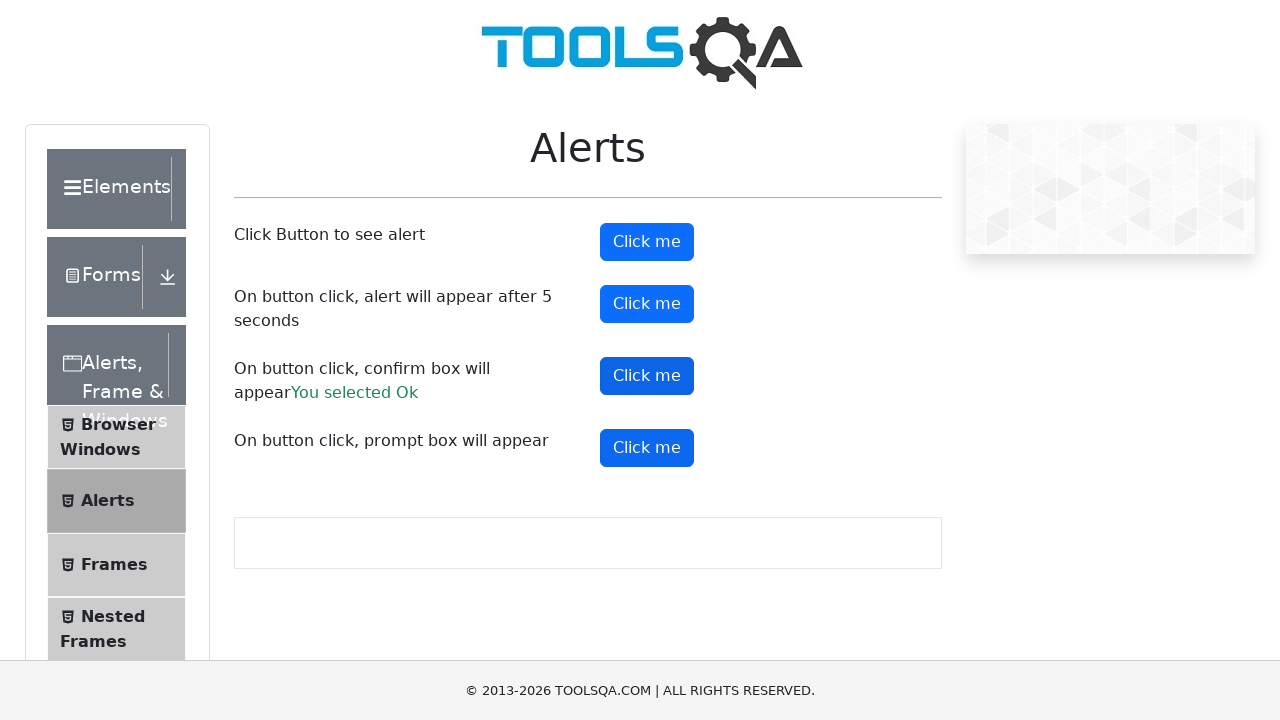

Waited 1.5 seconds after accepting prompt with text 'JavaScript alerts, prompts and confirmations'
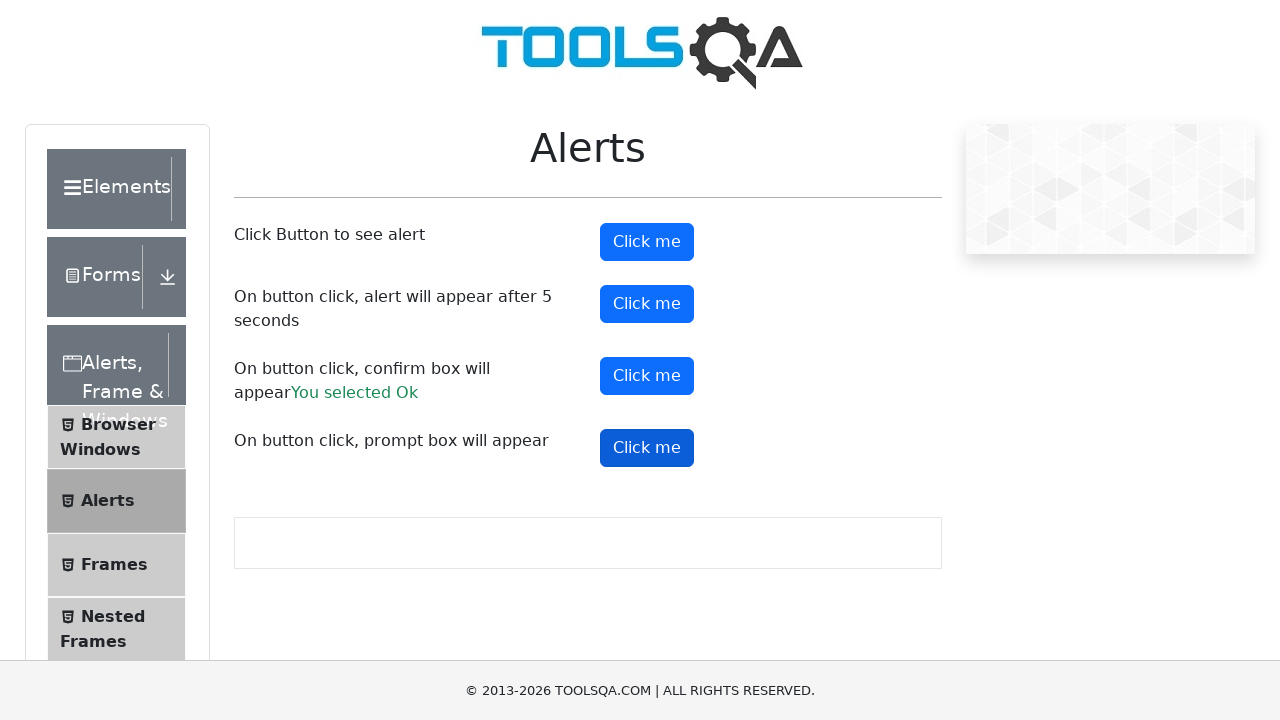

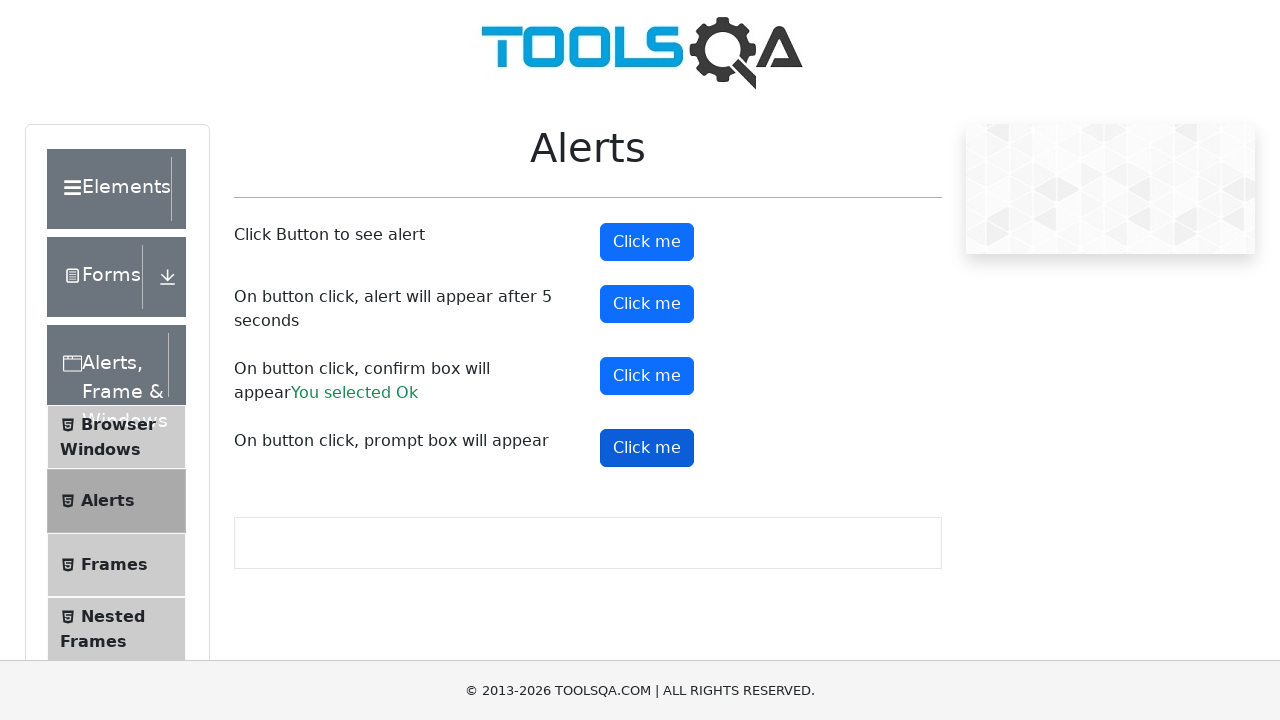